Tests right-click context menu functionality by right-clicking on an element, selecting the "Copy" option from the context menu, and verifying the alert message

Starting URL: https://swisnl.github.io/jQuery-contextMenu/demo.html

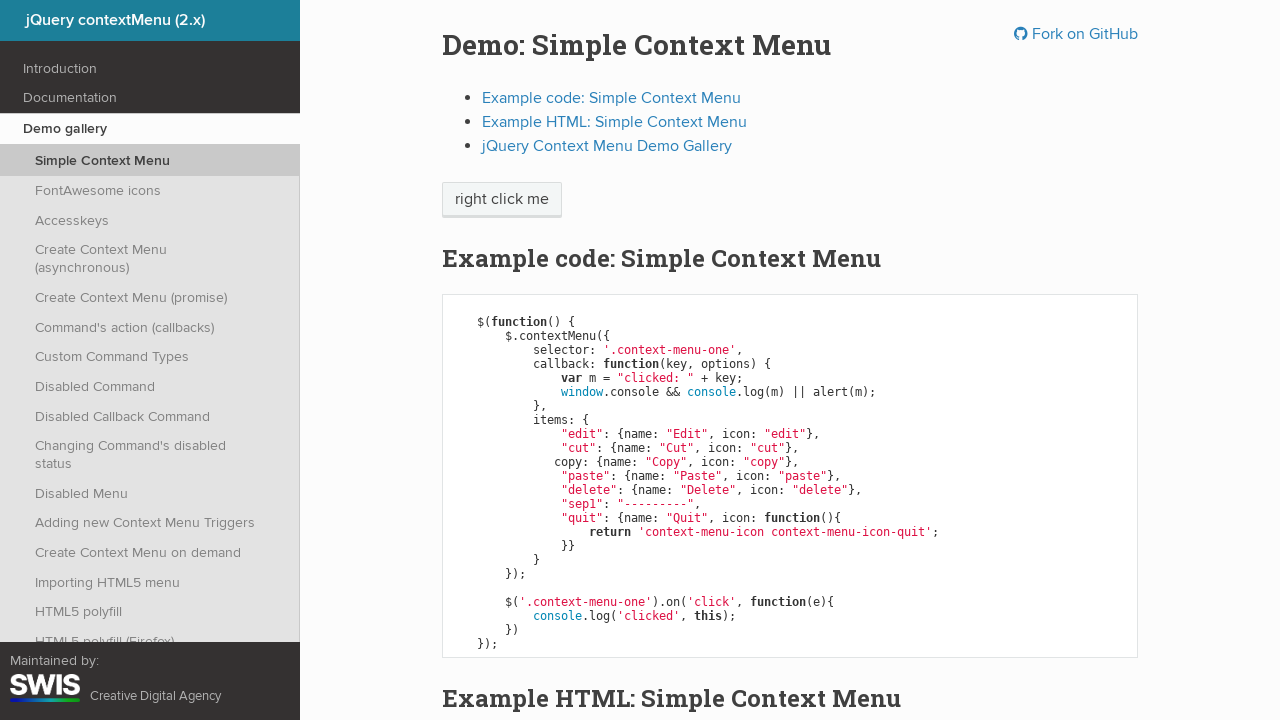

Right-clicked on 'right click me' element to open context menu at (502, 200) on span:text('right click me')
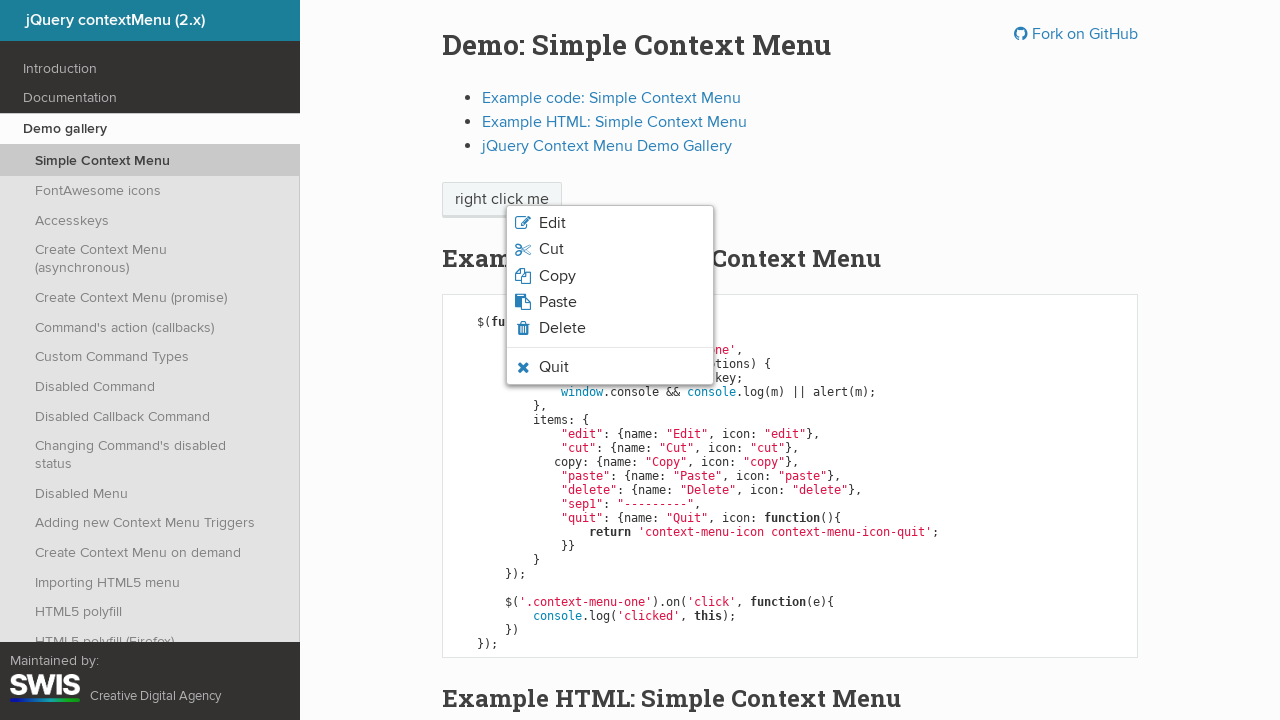

Context menu appeared
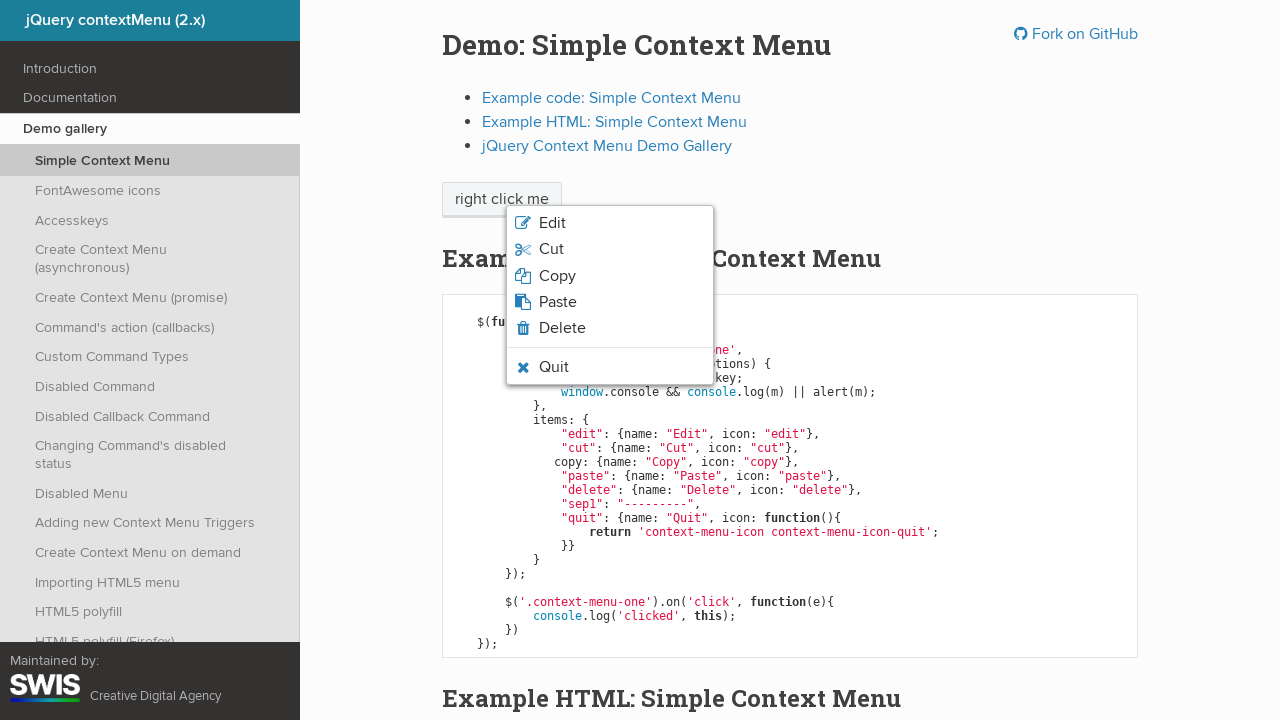

Clicked 'Copy' option from context menu at (610, 276) on li.context-menu-icon-copy
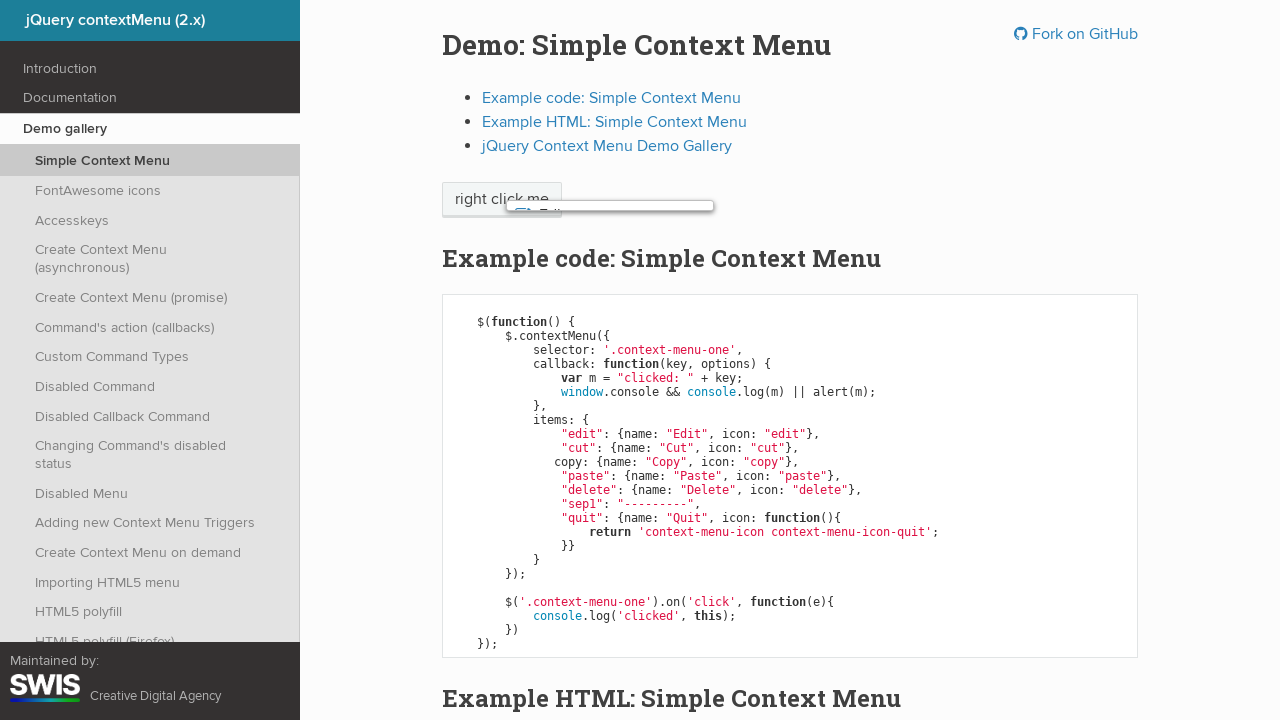

Alert dialog handler registered and accepted
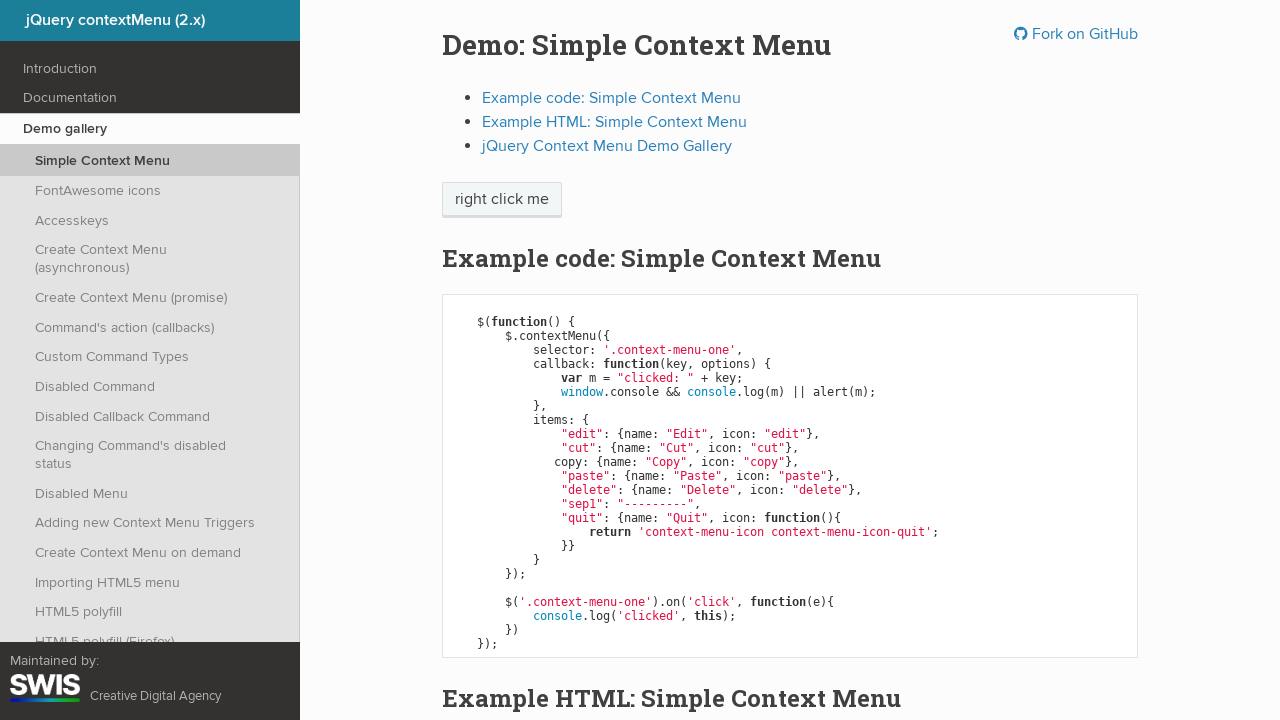

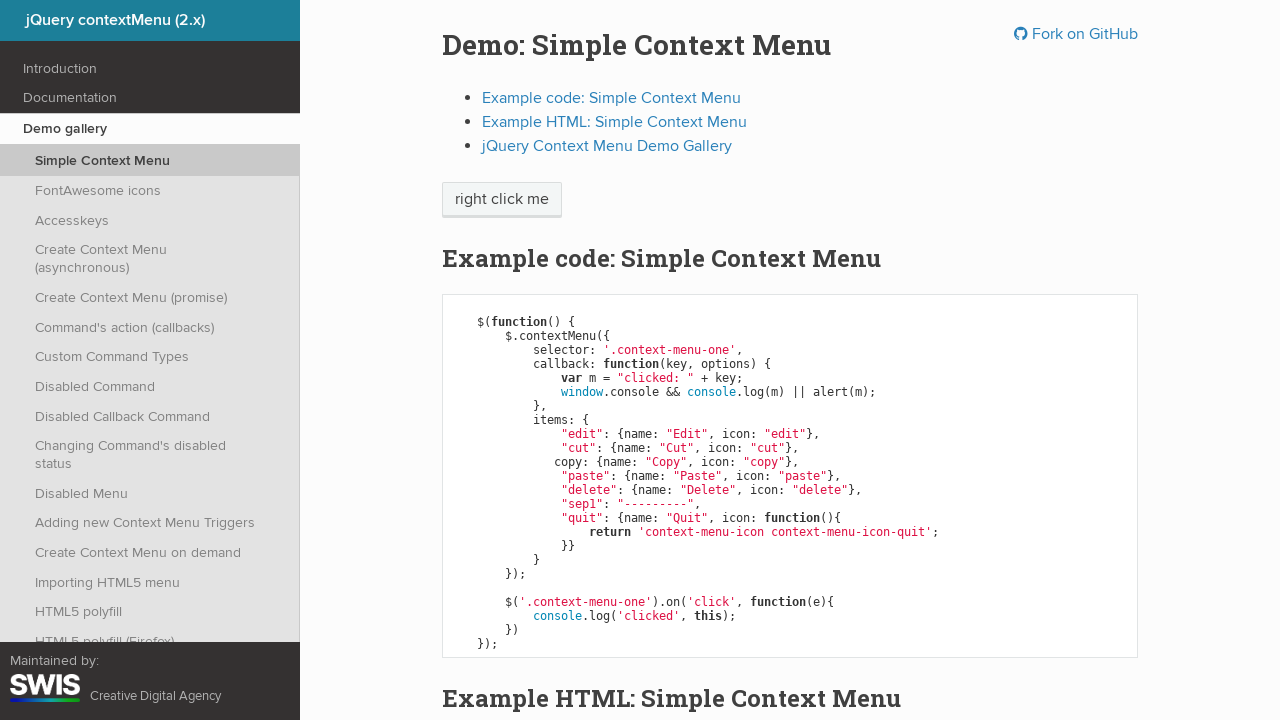